Navigates to the Best Auto Dialer App page and verifies it loads with a specific viewport size

Starting URL: https://www.getcalley.com/best-auto-dialer-app/

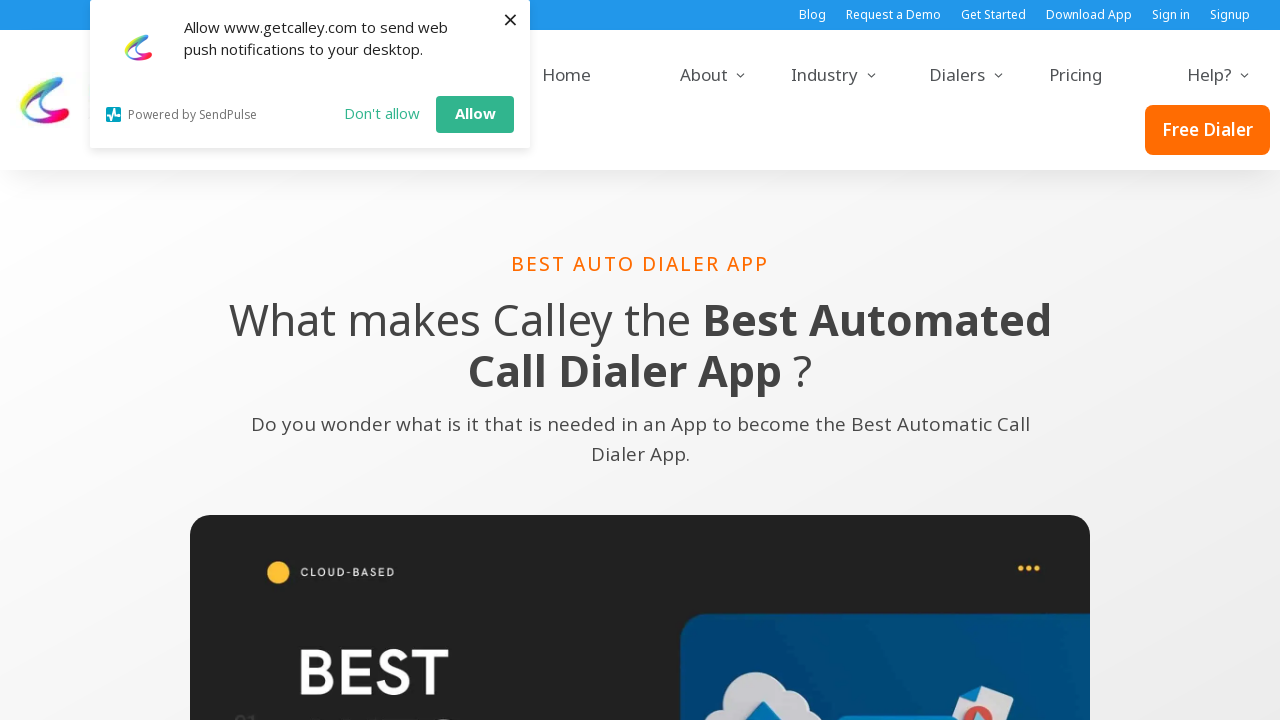

Set viewport size to 1536x864 (desktop resolution)
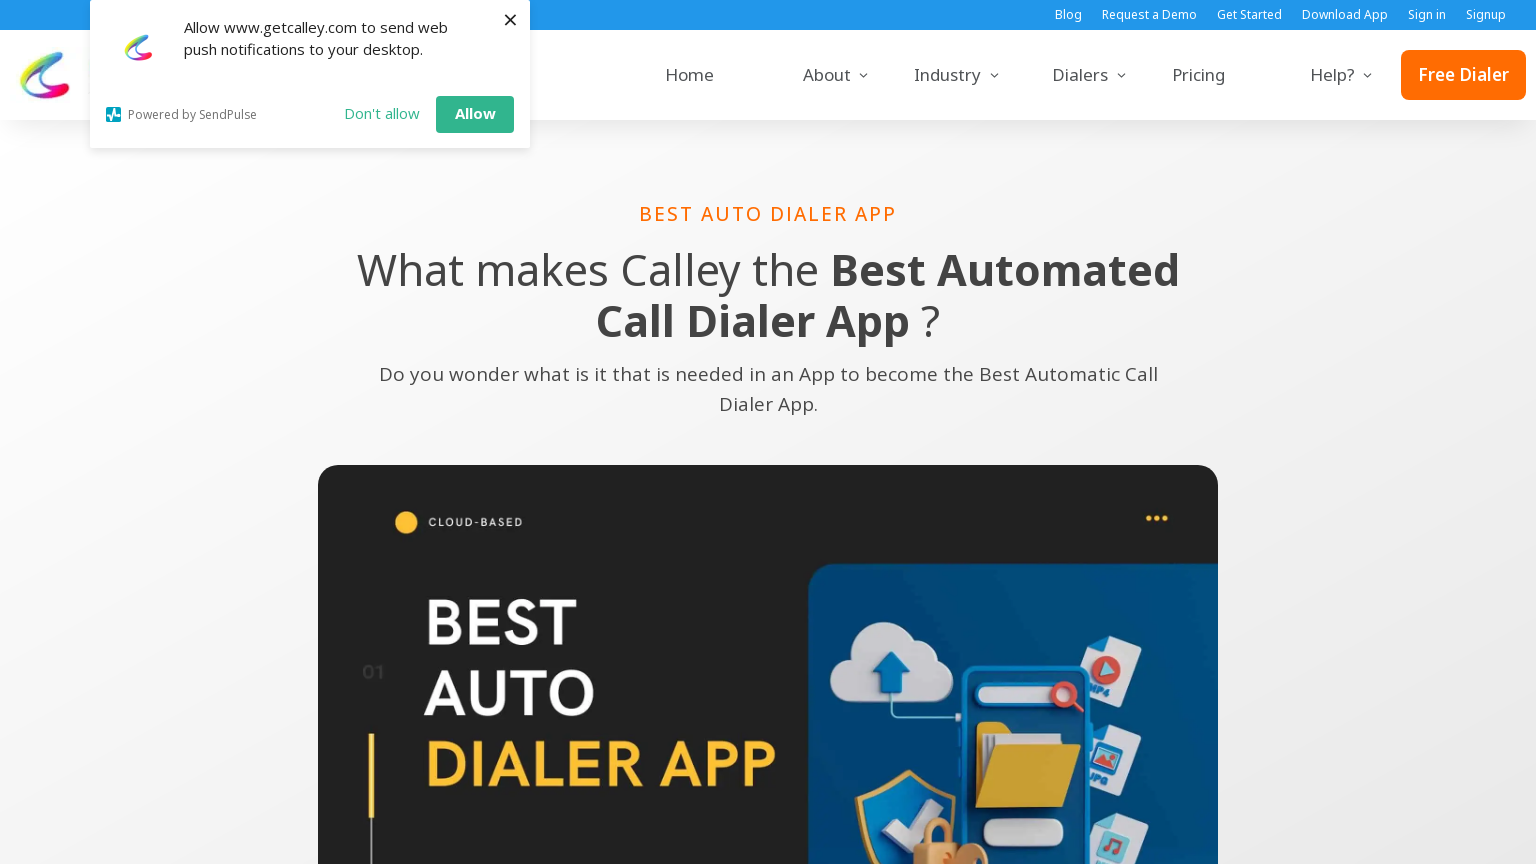

Waited for page to fully load (networkidle state reached)
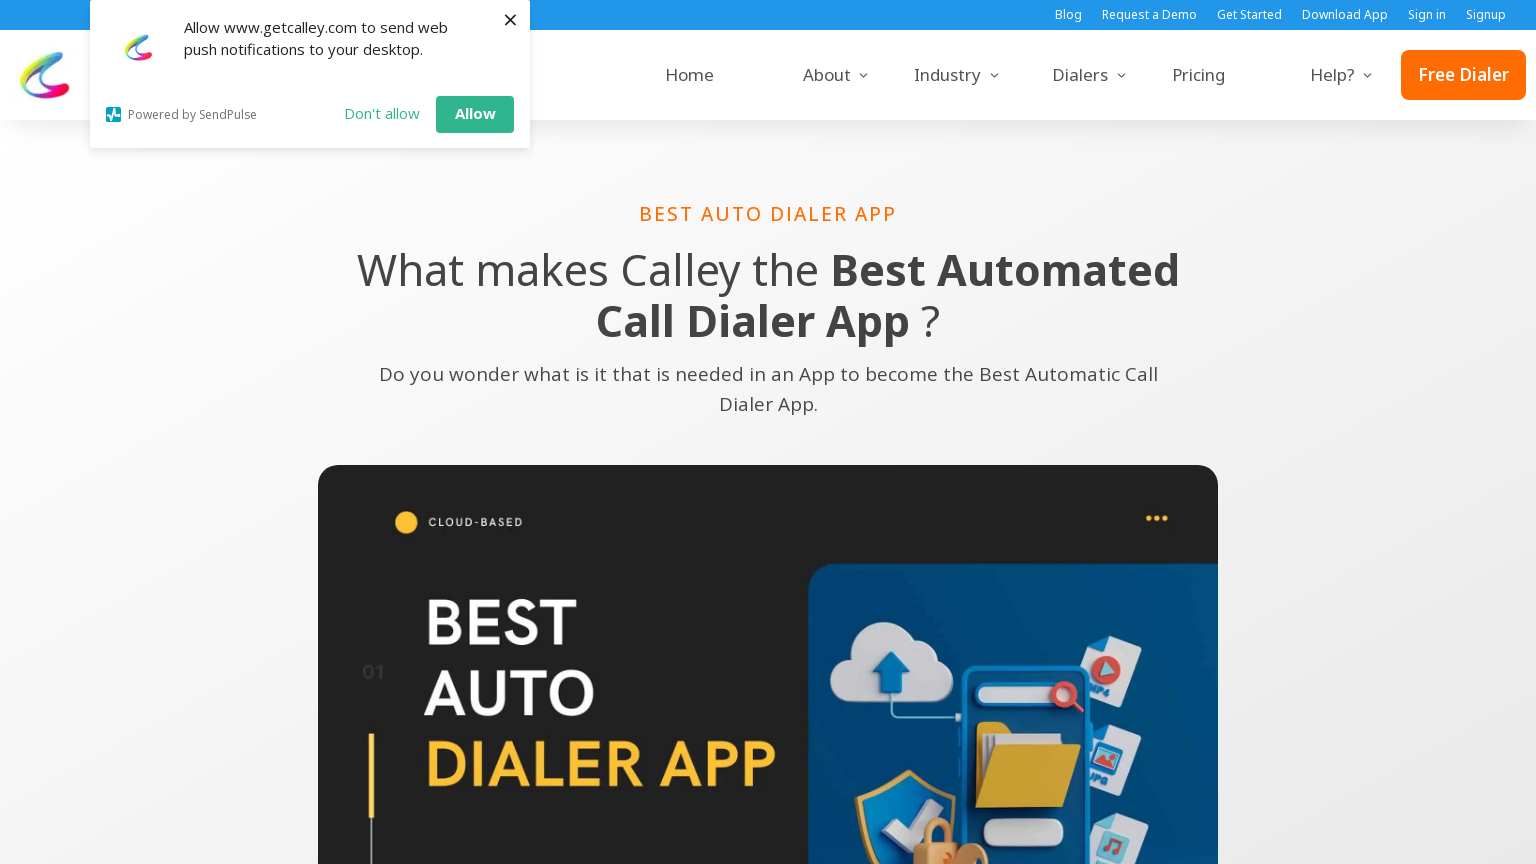

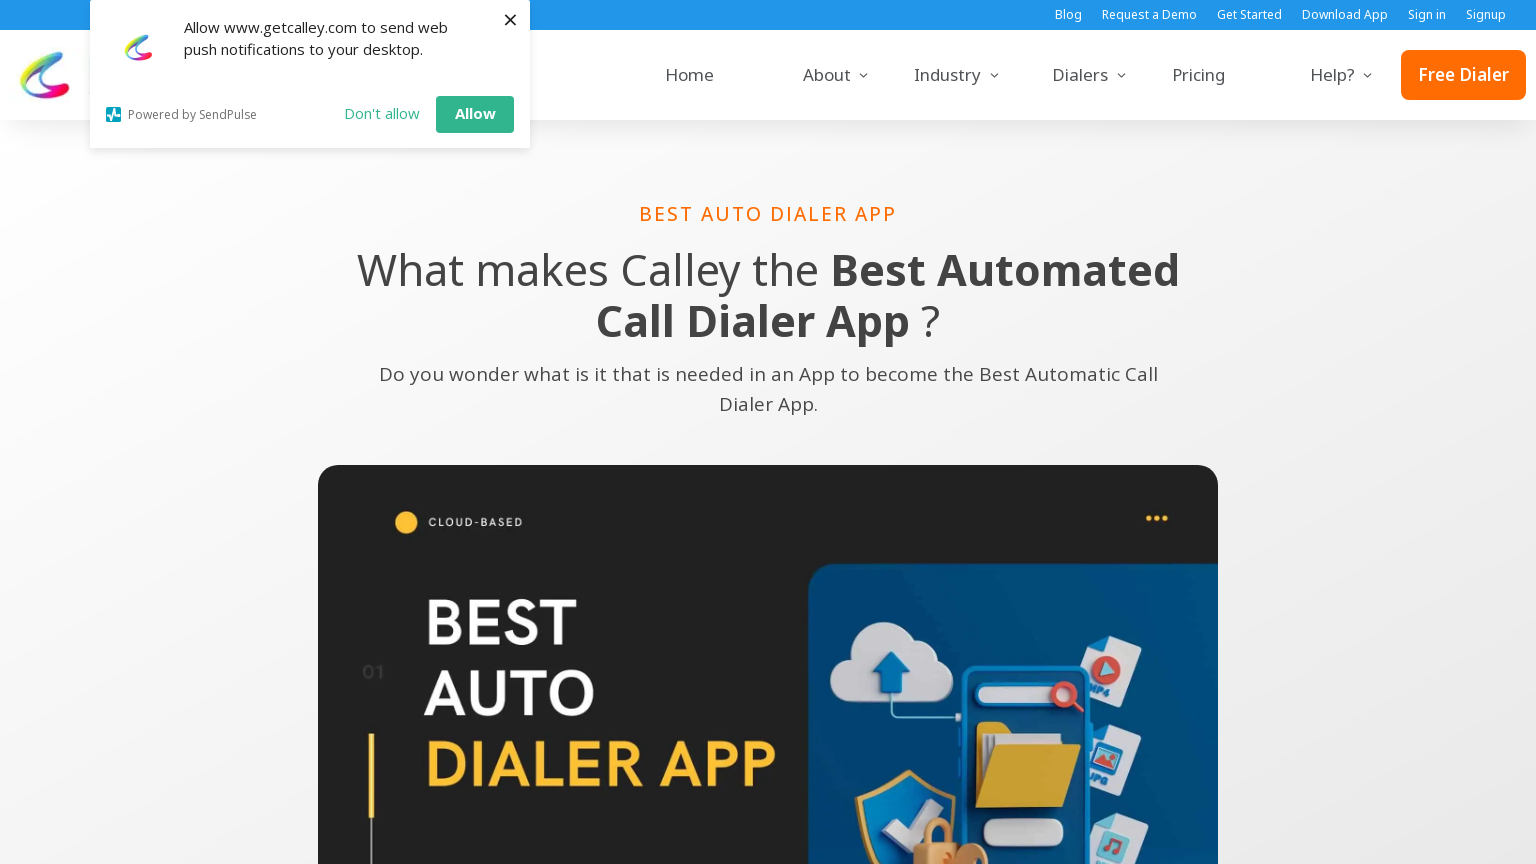